Navigates to a test blog page, clicks on a link element, demonstrating basic page interaction and navigation

Starting URL: https://omayo.blogspot.com/

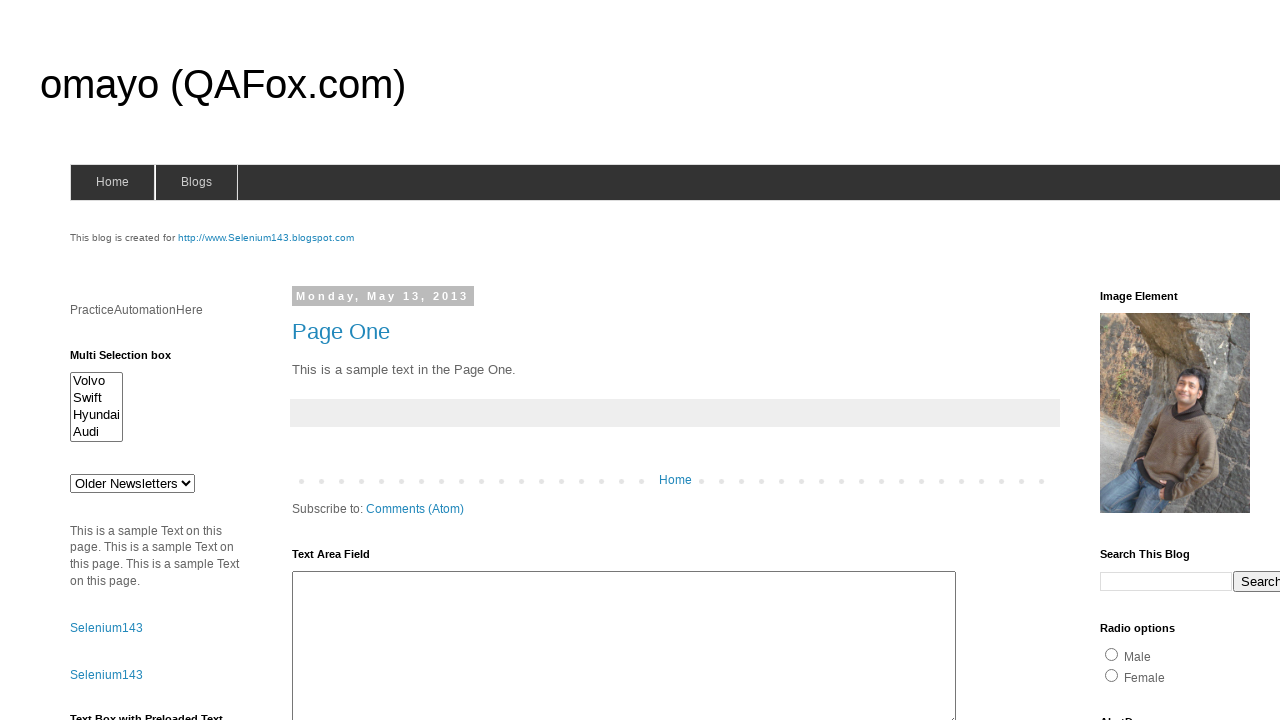

Navigated to test blog page at https://omayo.blogspot.com/
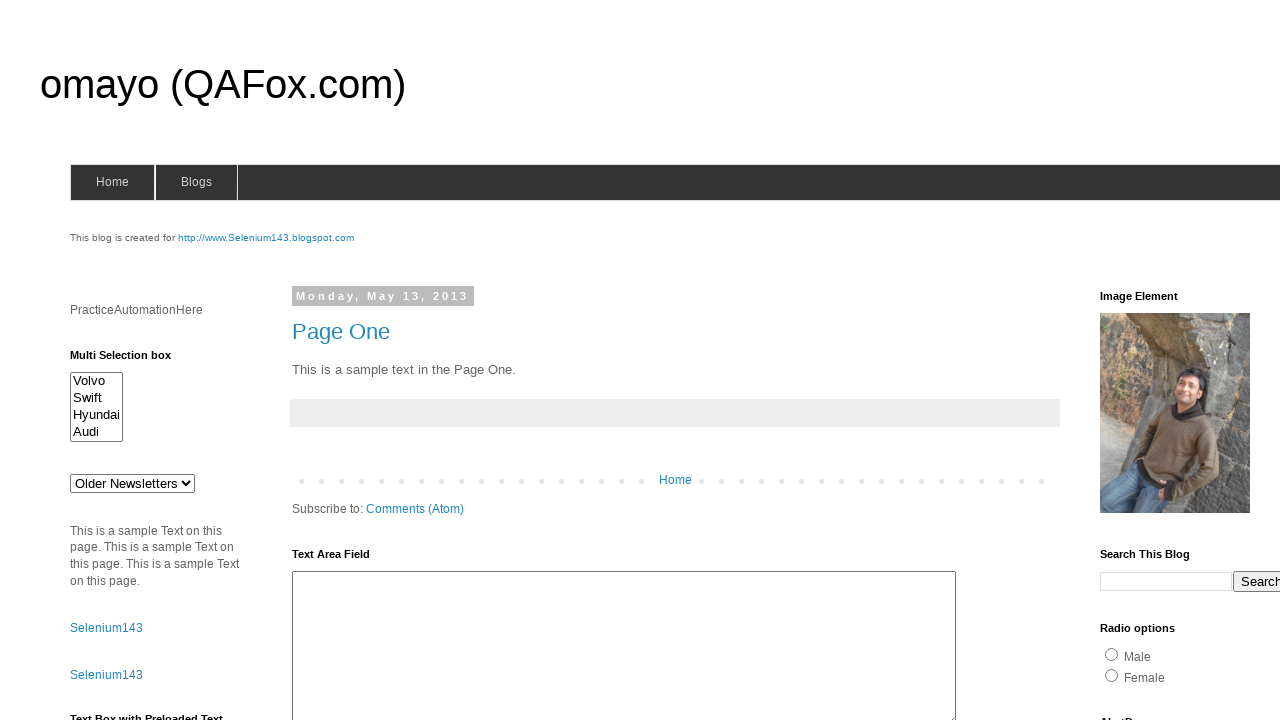

Clicked on link element with id 'link2' at (106, 675) on #link2
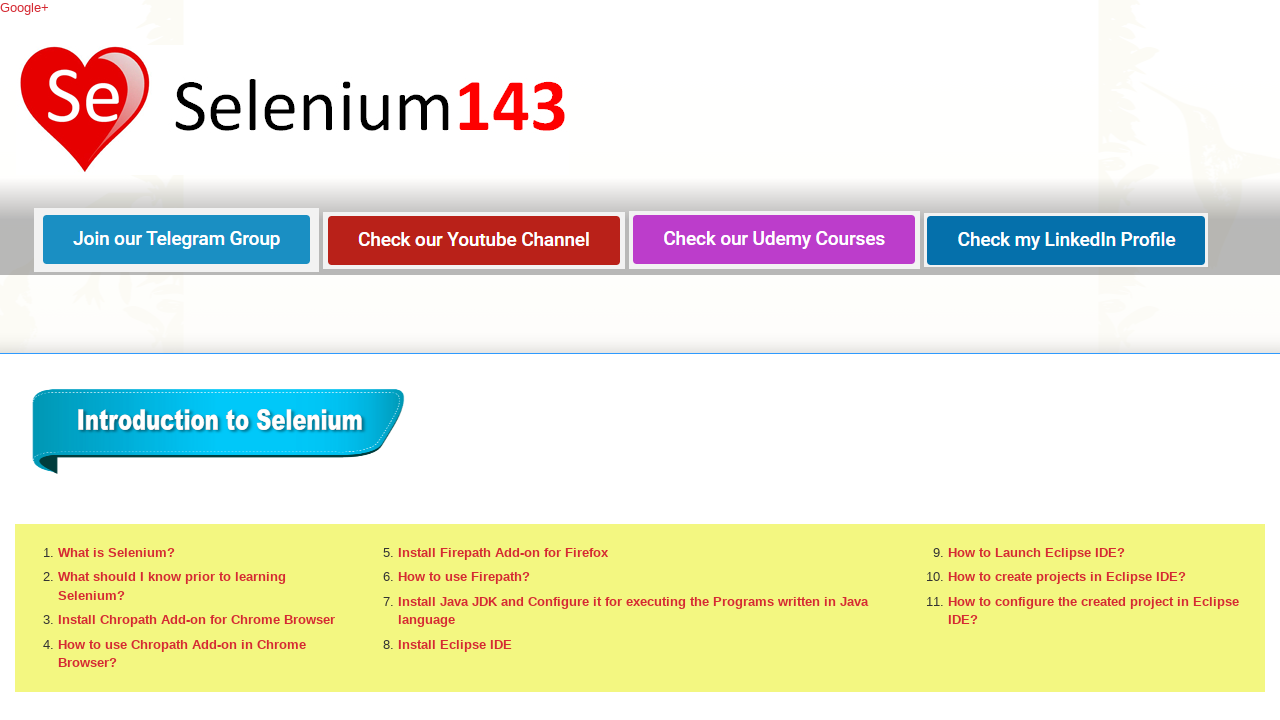

Page navigation completed and DOM content loaded
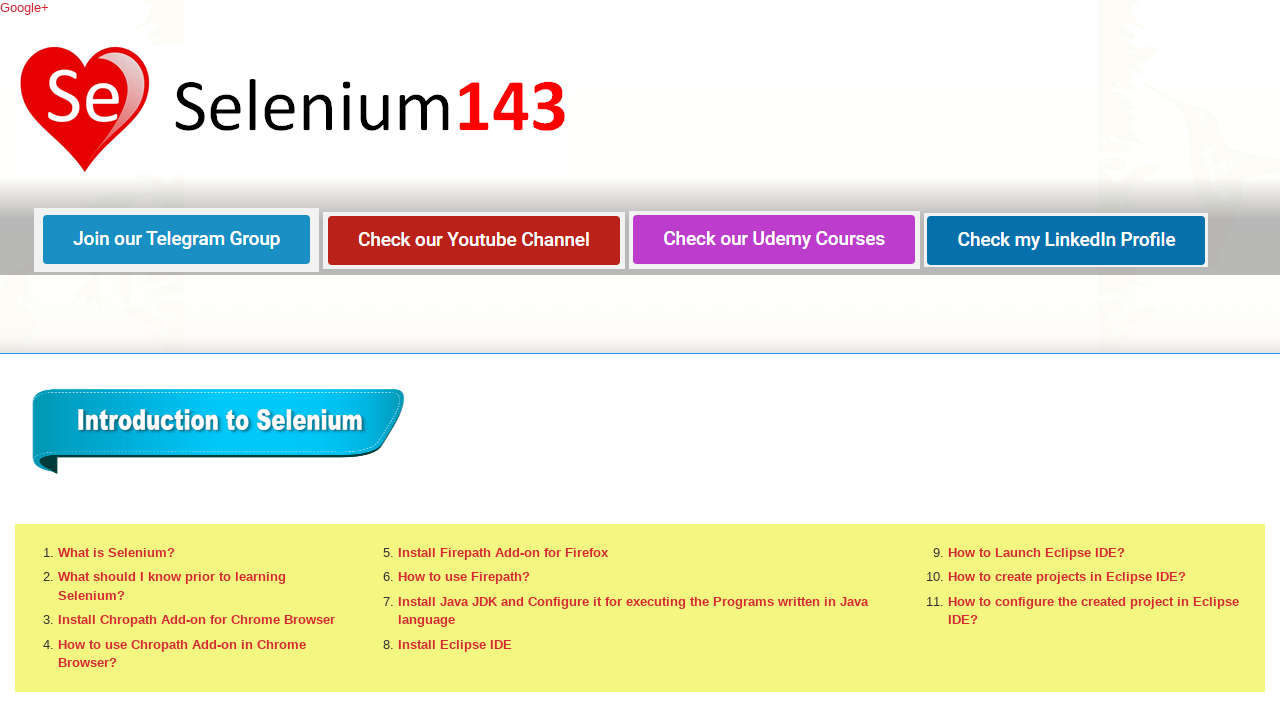

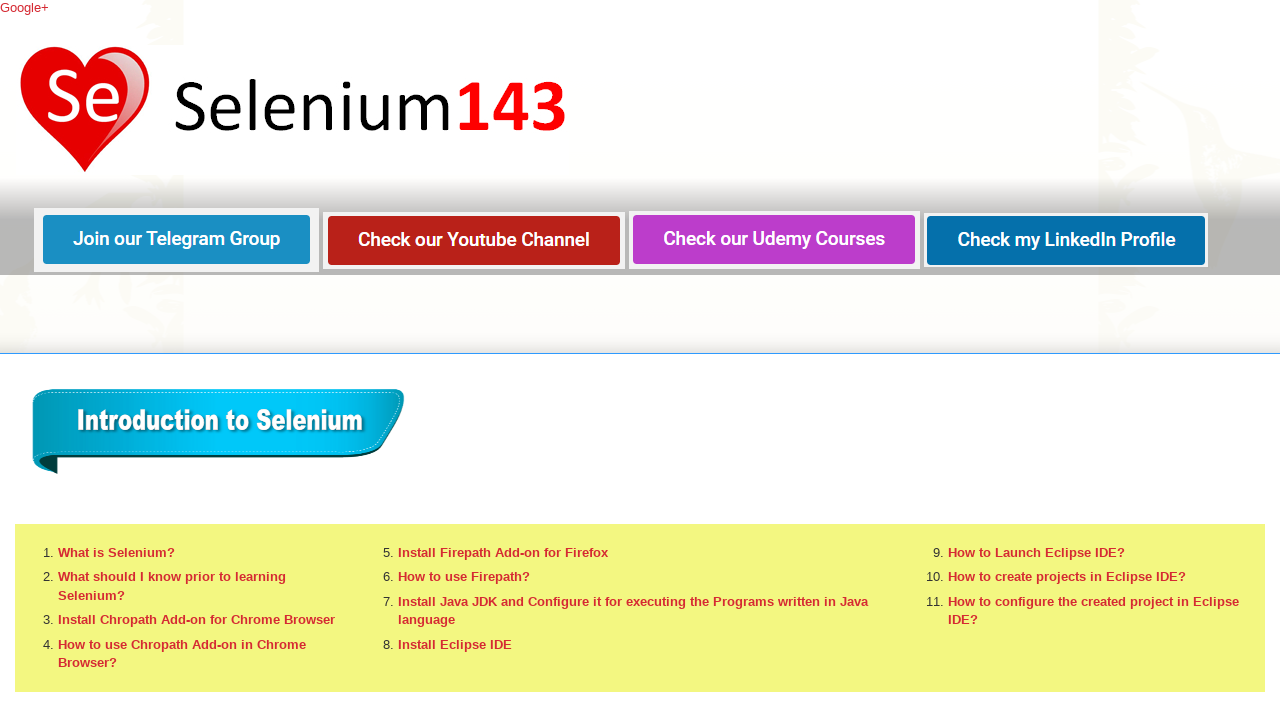